Tests handling of different types of JavaScript alerts (simple, confirm, and prompt) by clicking buttons to trigger alerts and interacting with them

Starting URL: https://demo.automationtesting.in/Alerts.html

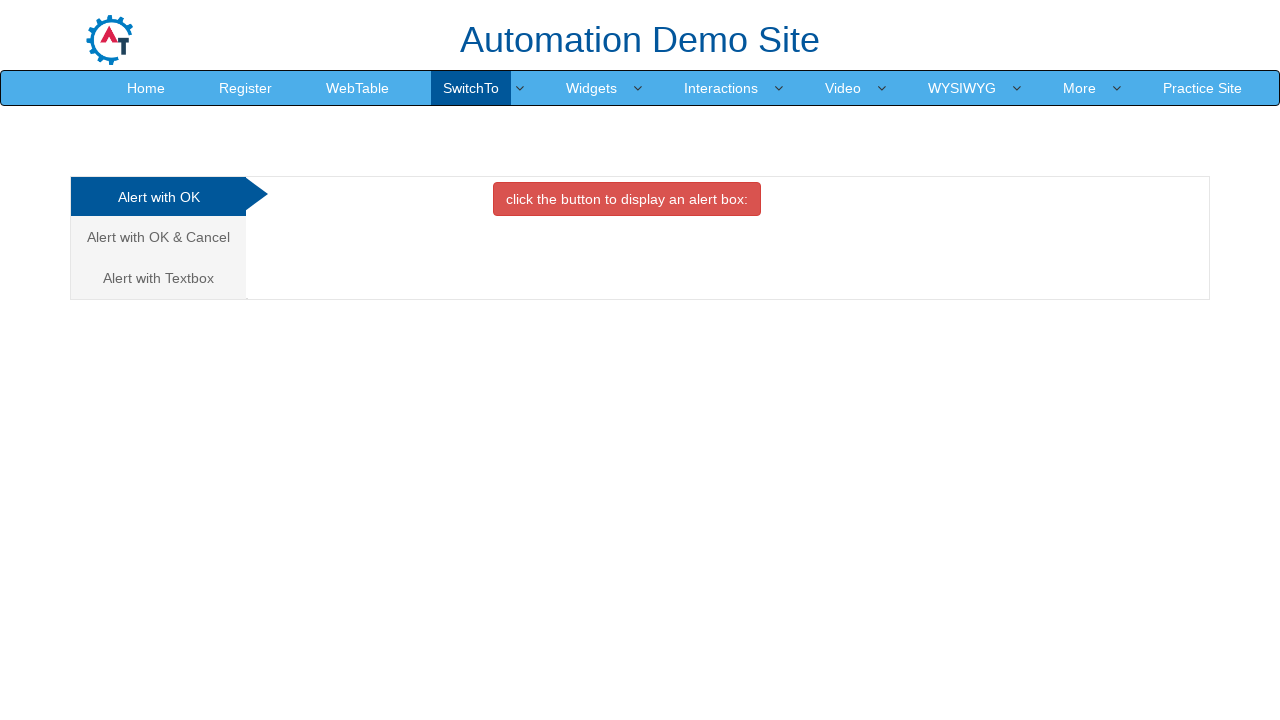

Clicked on the first tab for simple alert at (158, 197) on (//a[@class='analystic'])[1]
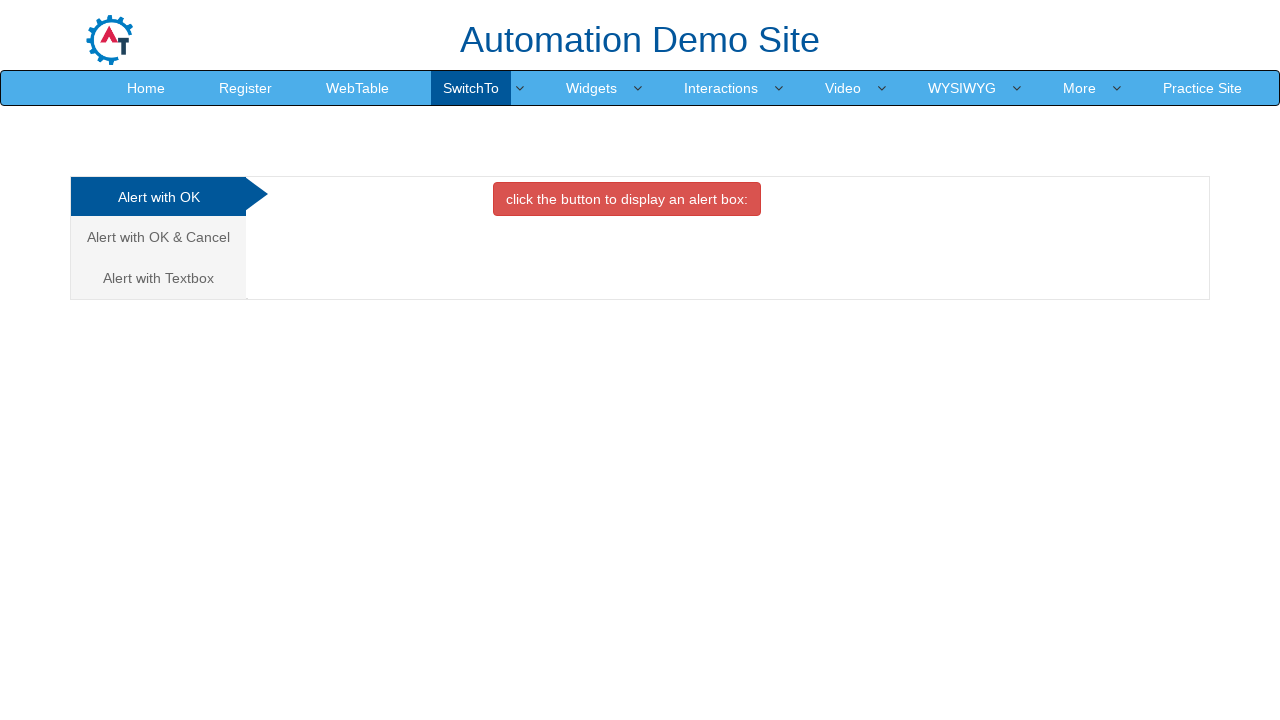

Clicked button to trigger simple alert at (627, 199) on xpath=//button[@class='btn btn-danger']
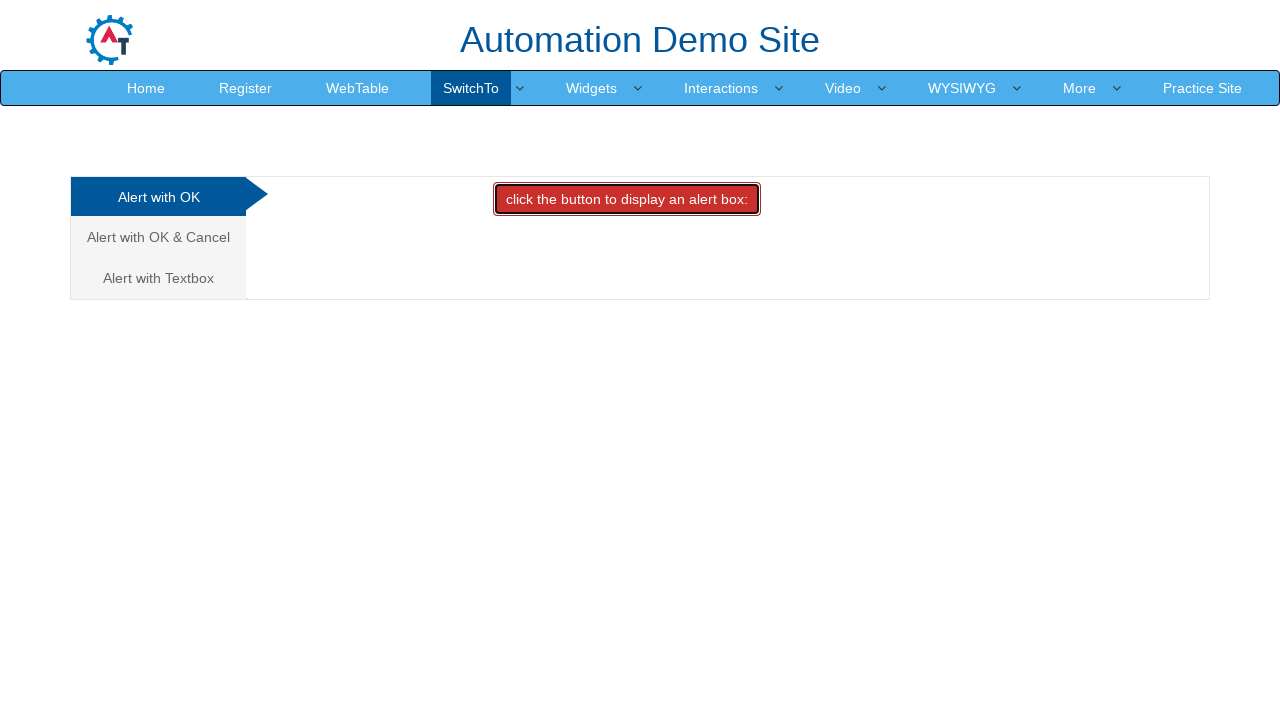

Accepted the simple alert at (627, 199) on xpath=//button[@class='btn btn-danger']
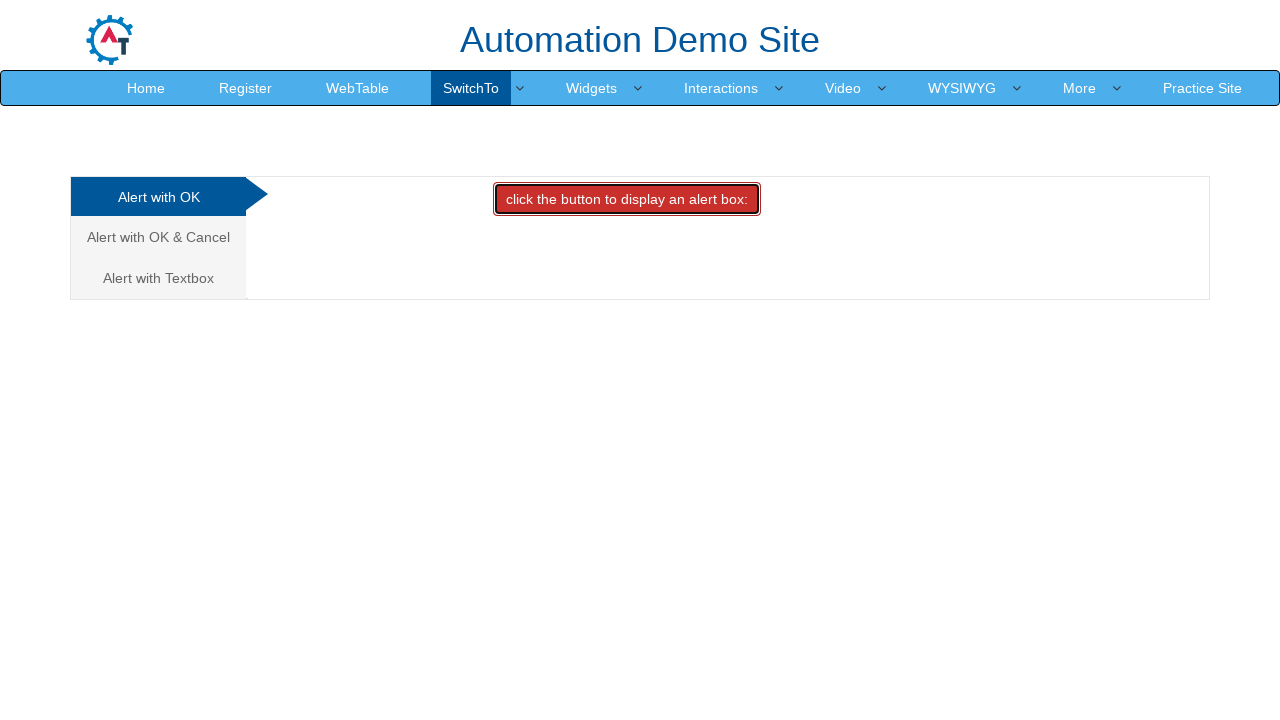

Clicked on the second tab for confirm alert at (158, 237) on (//a[@class='analystic'])[2]
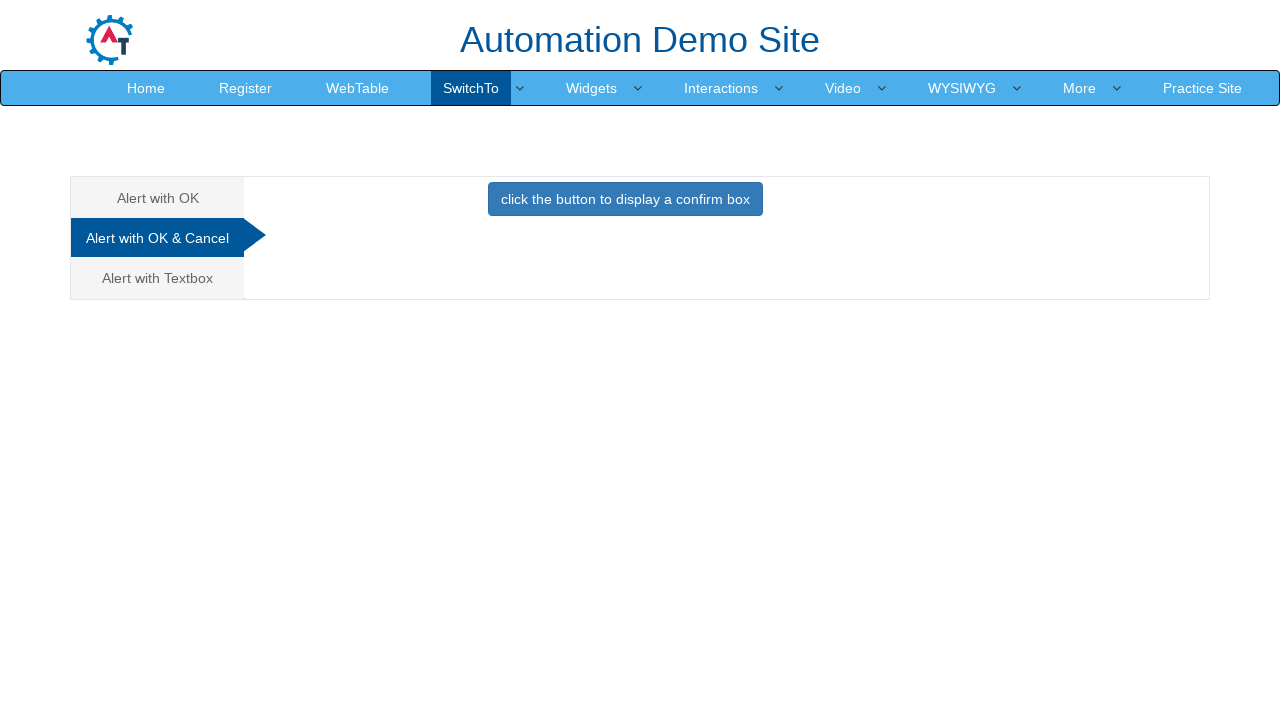

Clicked button to trigger confirm alert at (625, 199) on xpath=//button[@class='btn btn-primary']
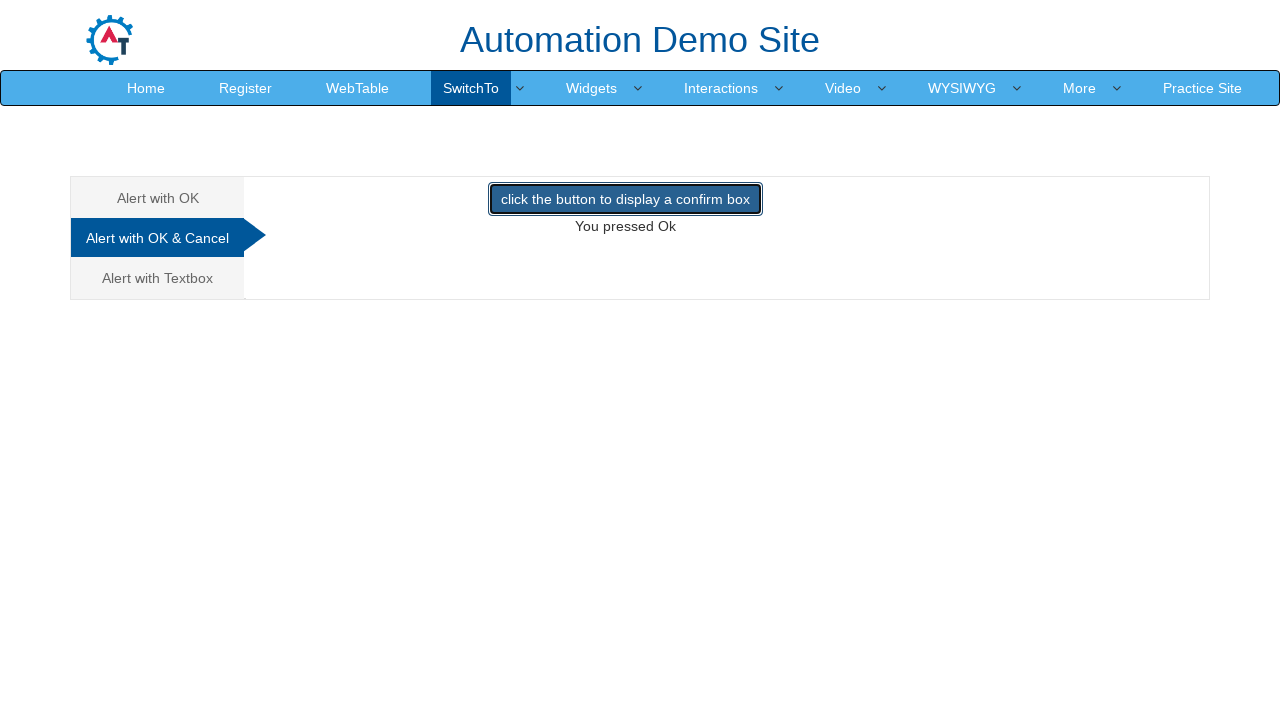

Dismissed the confirm alert at (625, 199) on xpath=//button[@class='btn btn-primary']
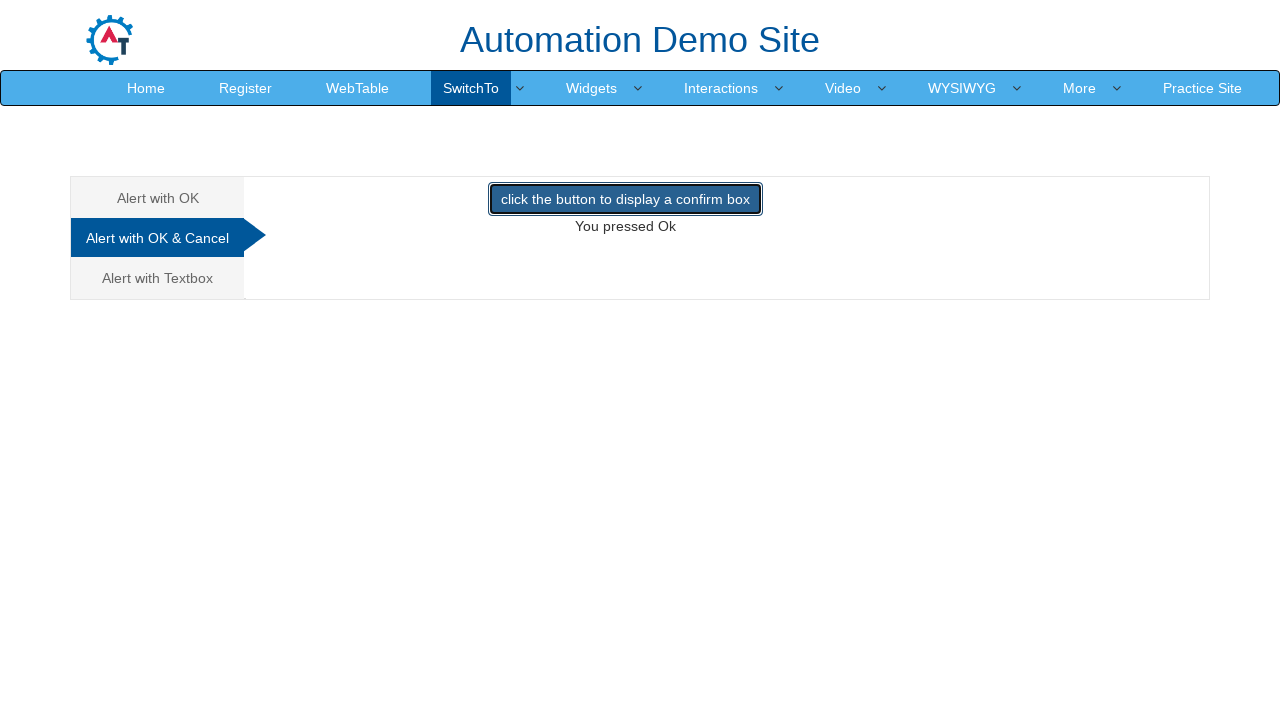

Clicked on the third tab for prompt alert at (158, 278) on (//a[@class='analystic'])[3]
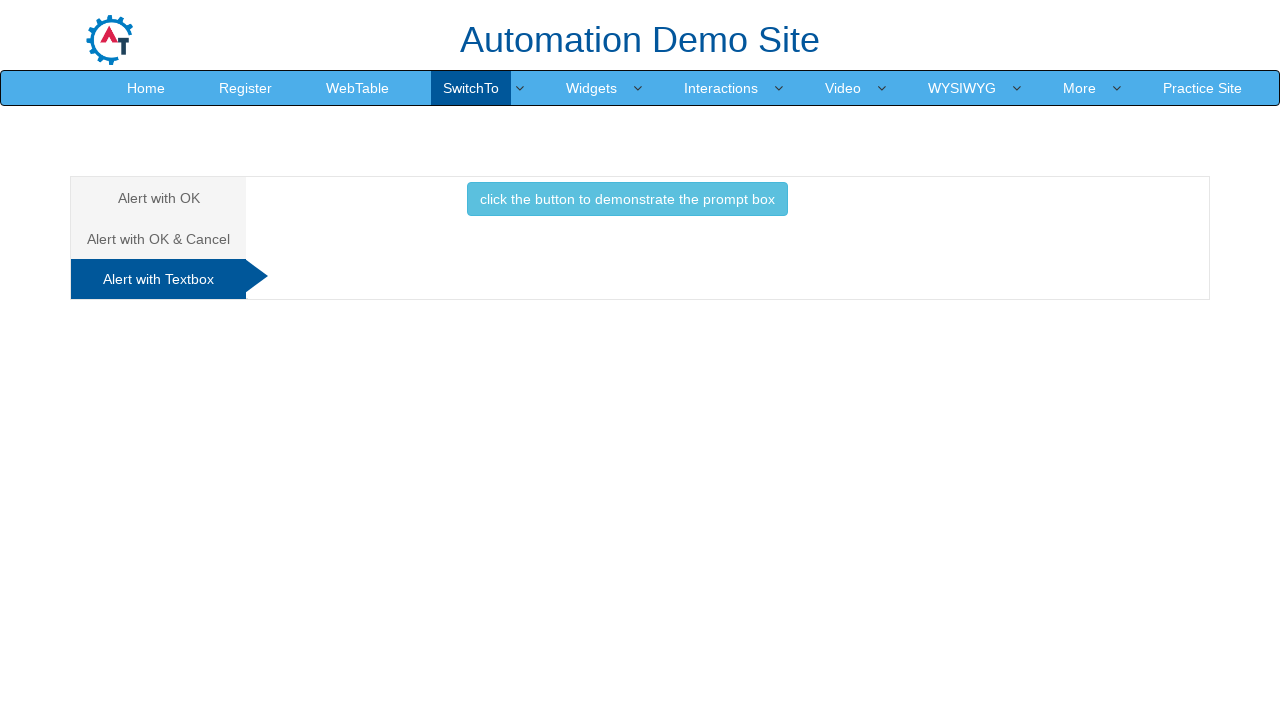

Accepted the prompt alert with text 'Jaluvel' at (627, 199) on xpath=//button[@class='btn btn-info']
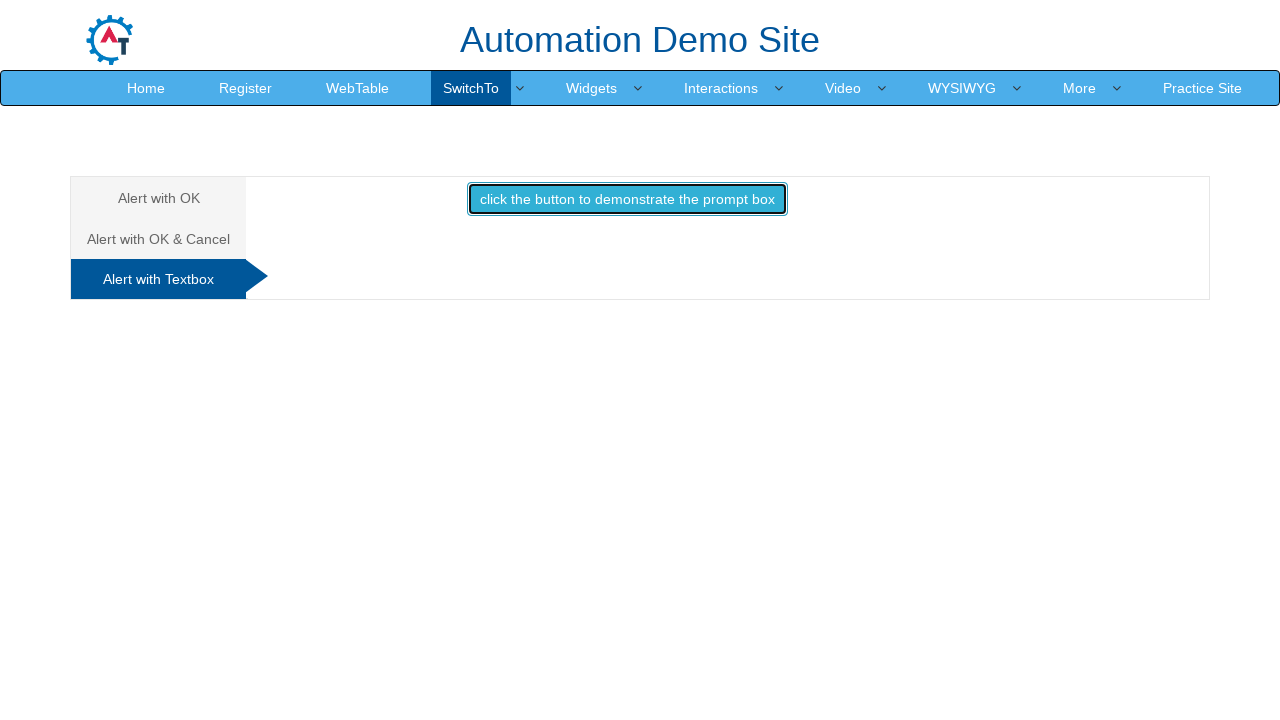

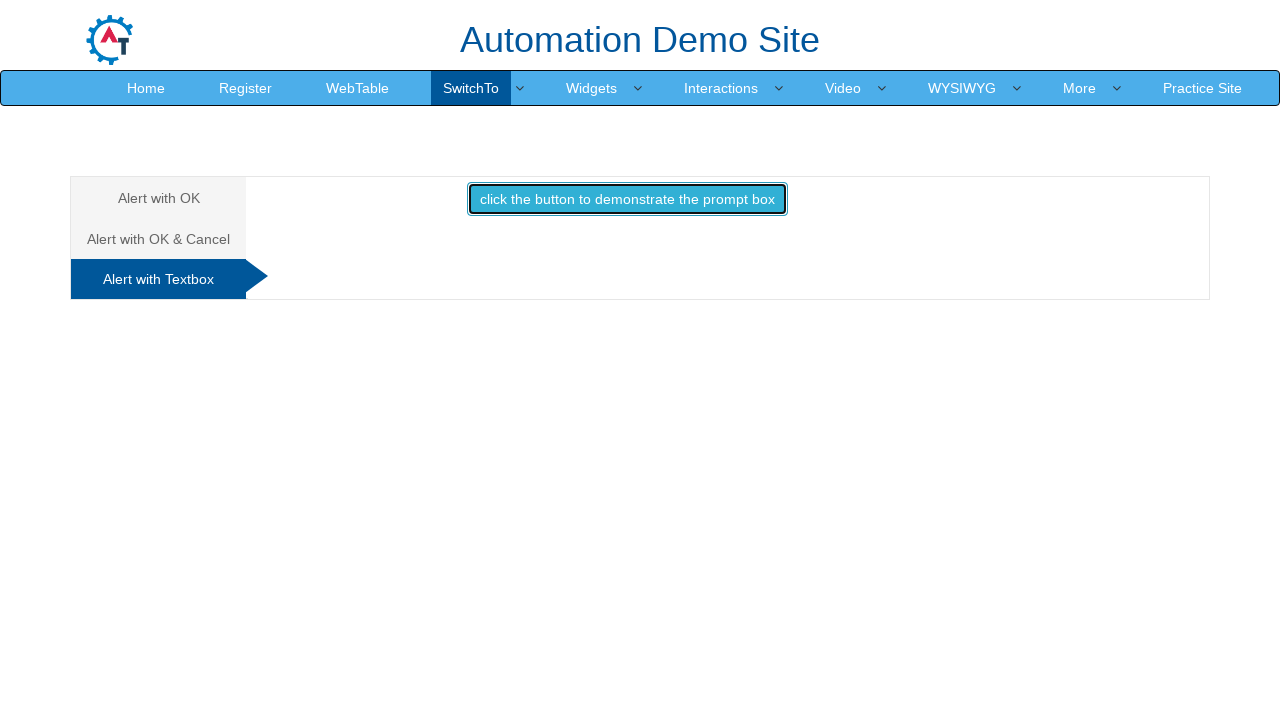